Tests dynamic controls functionality by clicking the Enable button to enable a disabled text field, waiting for it to become clickable, and then typing text into it.

Starting URL: https://the-internet.herokuapp.com/dynamic_controls

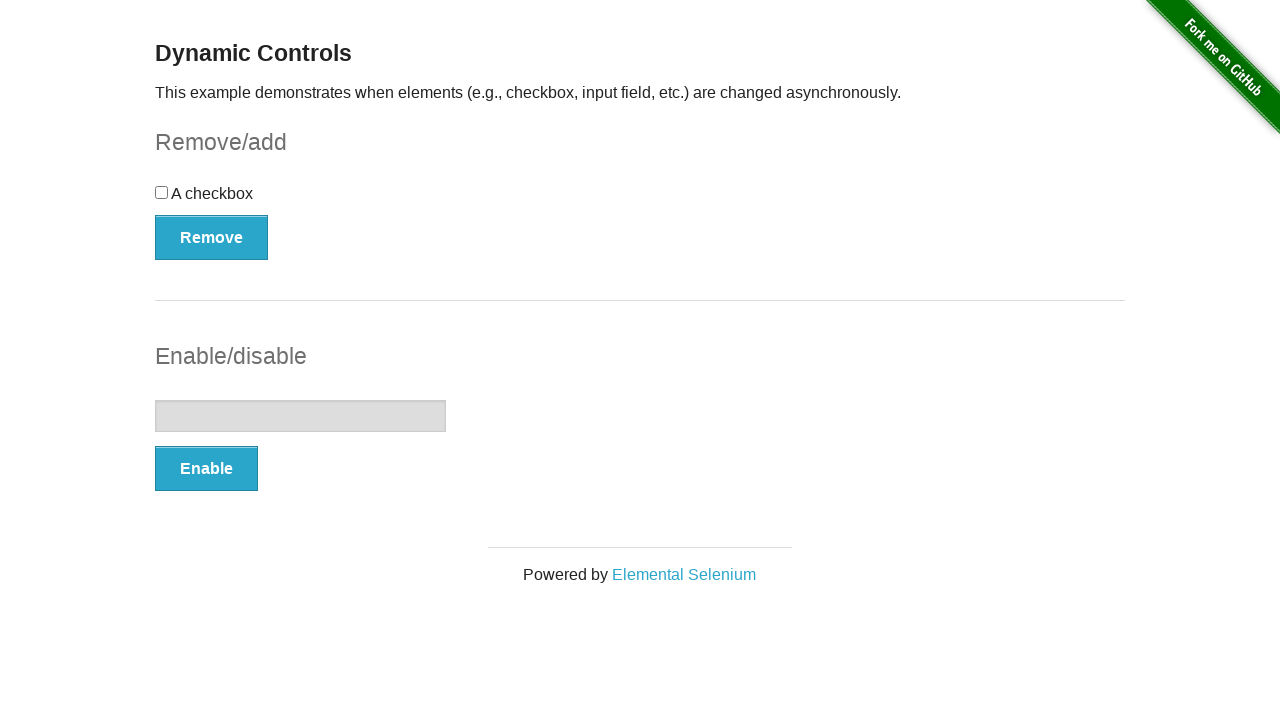

Clicked the Enable button to enable the disabled text field at (206, 469) on xpath=//button[contains(text(),'Enable')]
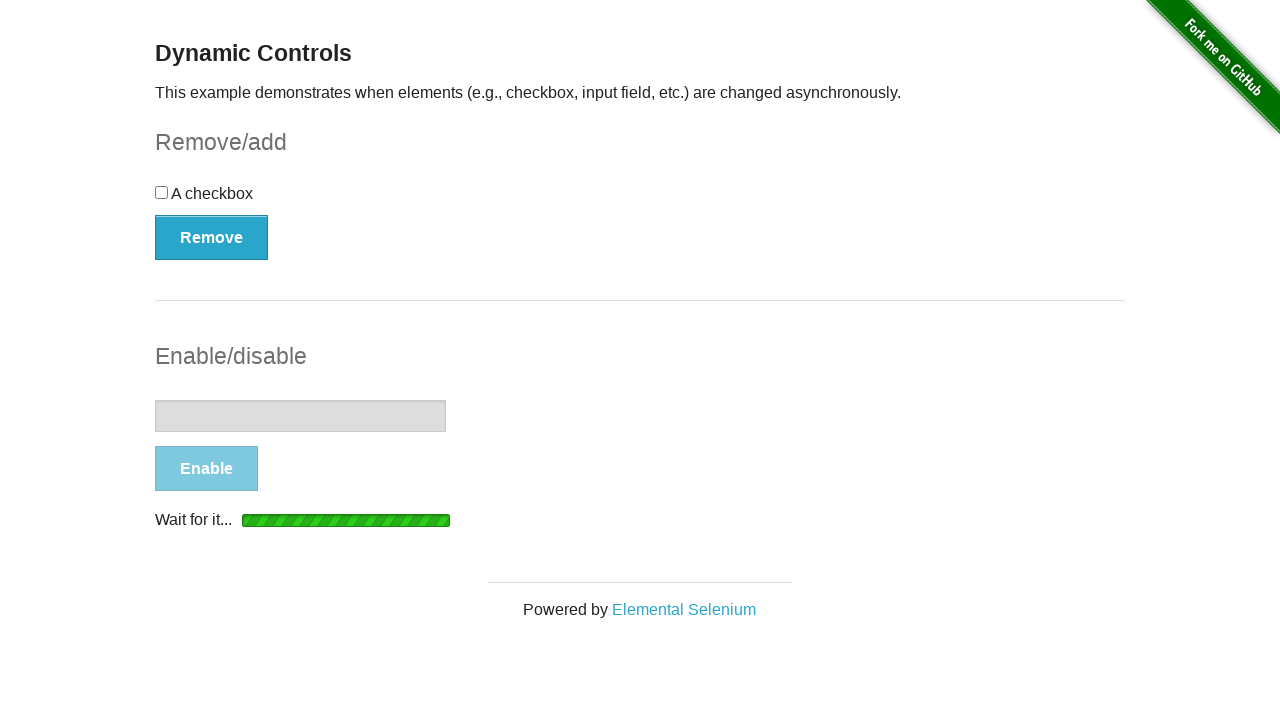

Text field is now visible
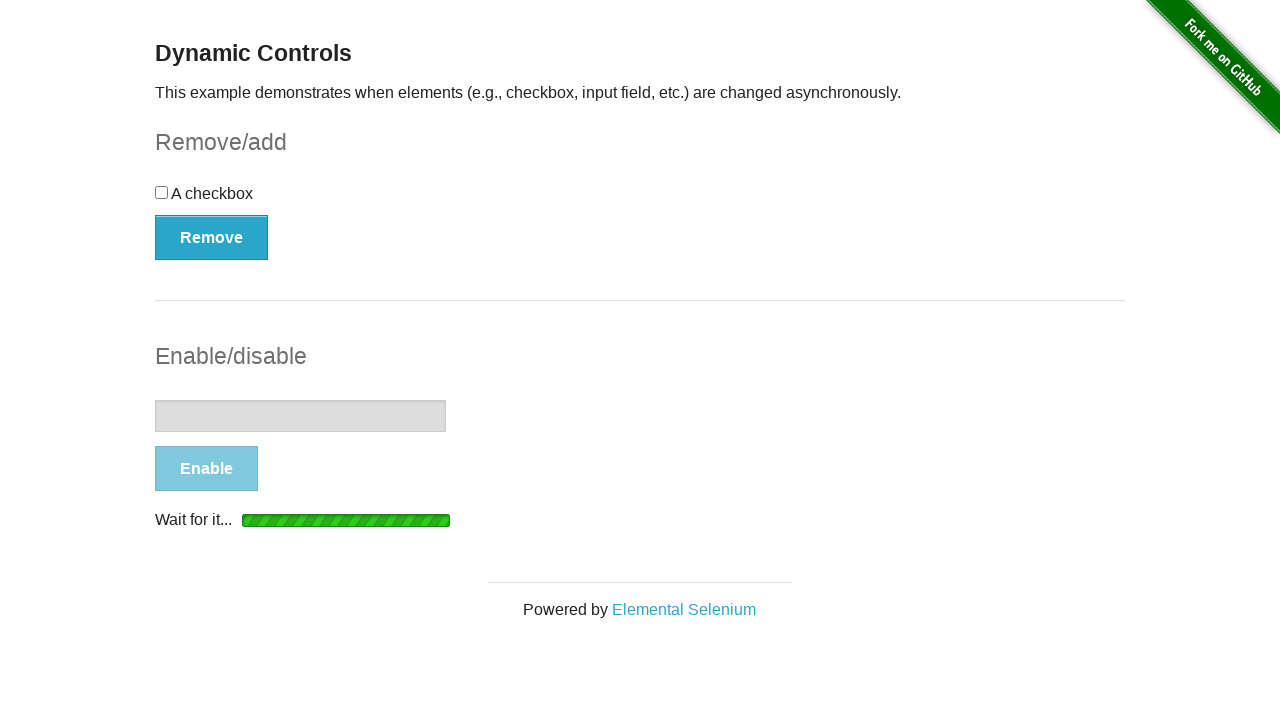

Text field is now enabled and no longer disabled
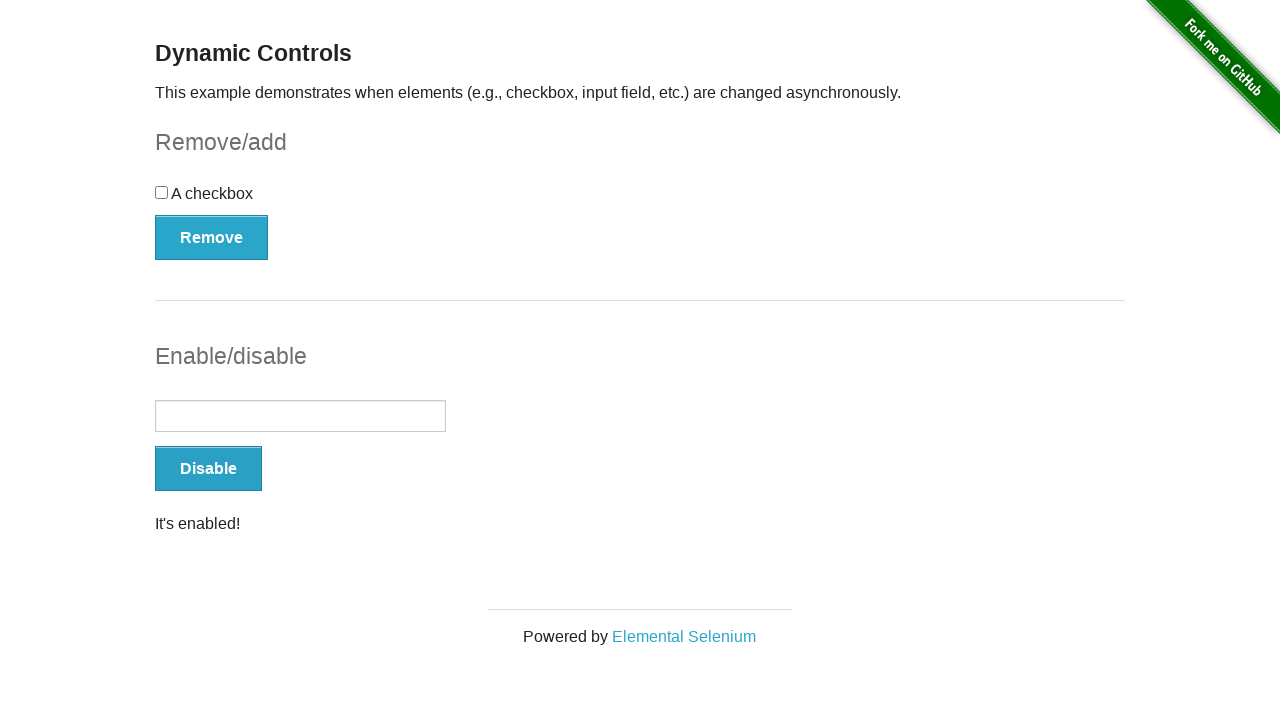

Typed 'Bla bla bla' into the enabled text field on (//input)[2]
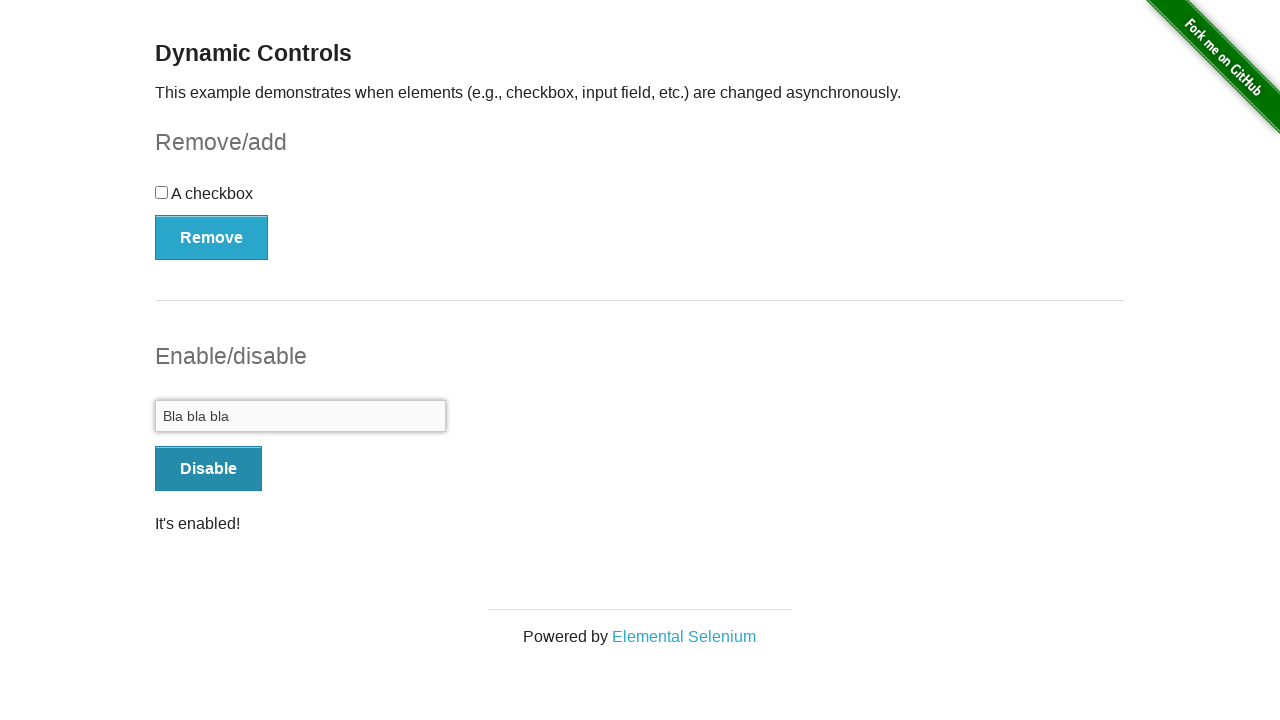

Verified that the text field contains 'Bla bla bla'
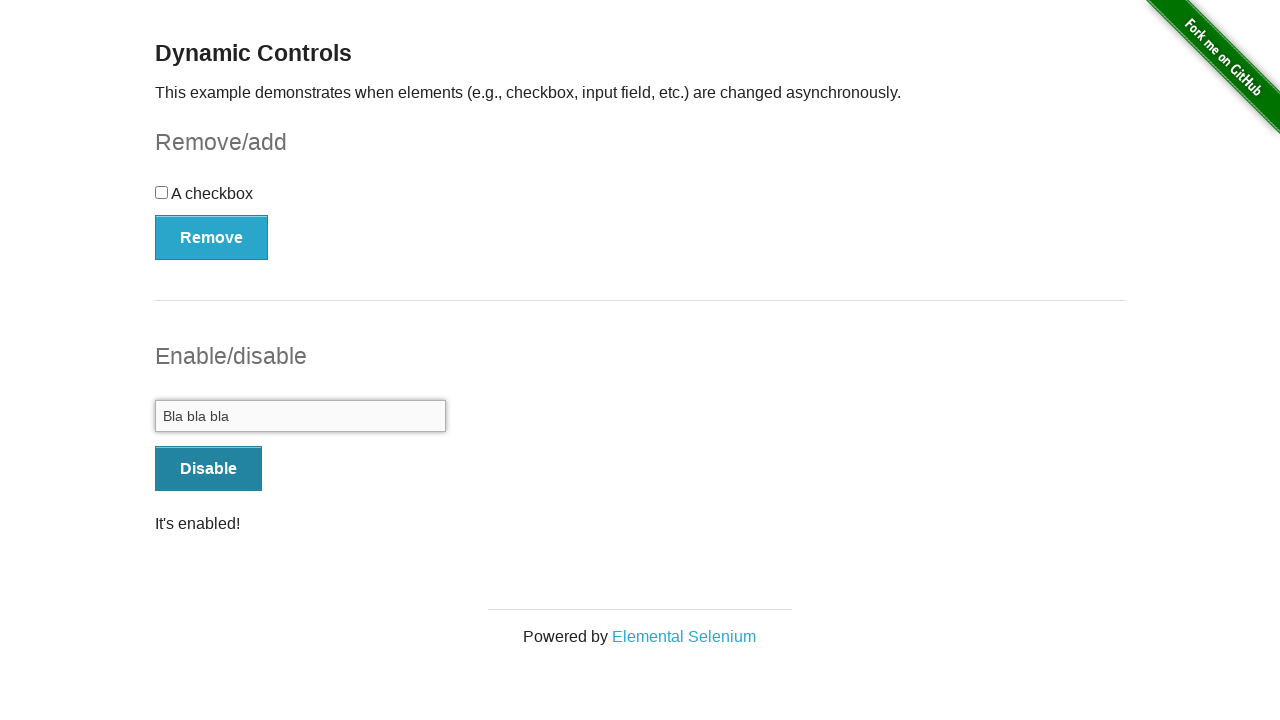

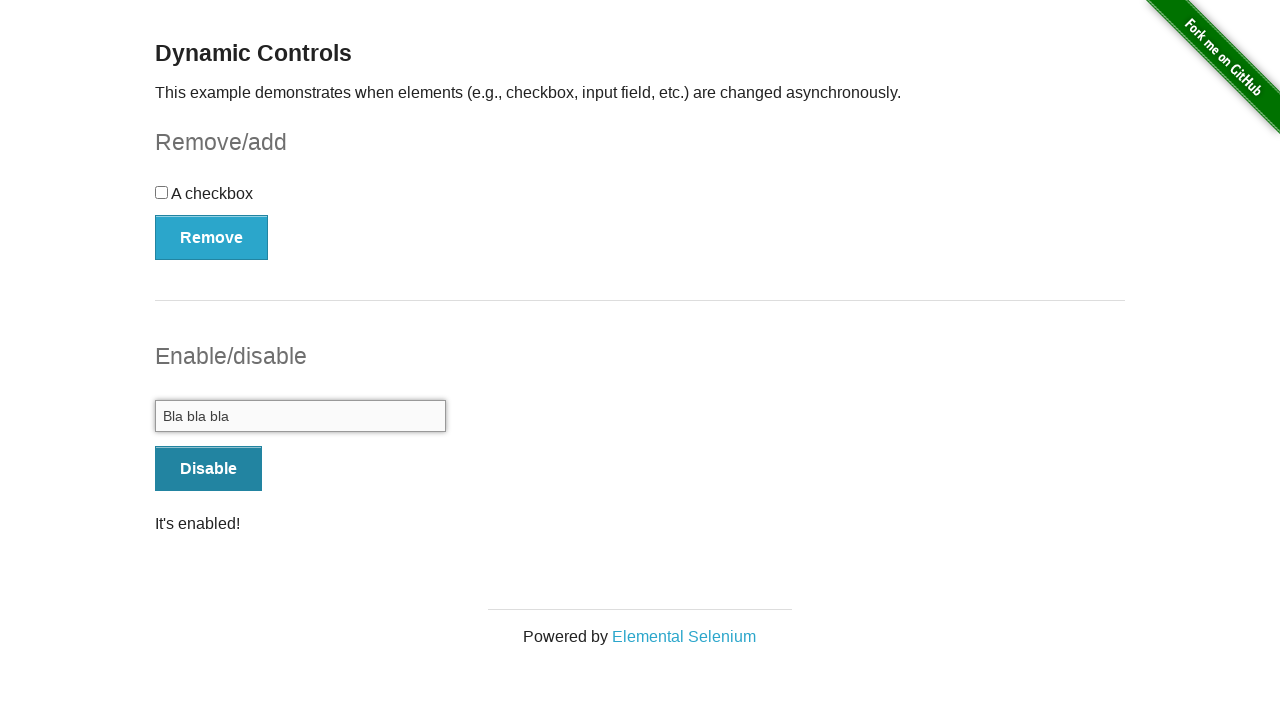